Checks if the Search Flights button is visible on the homepage

Starting URL: https://usbair.com/

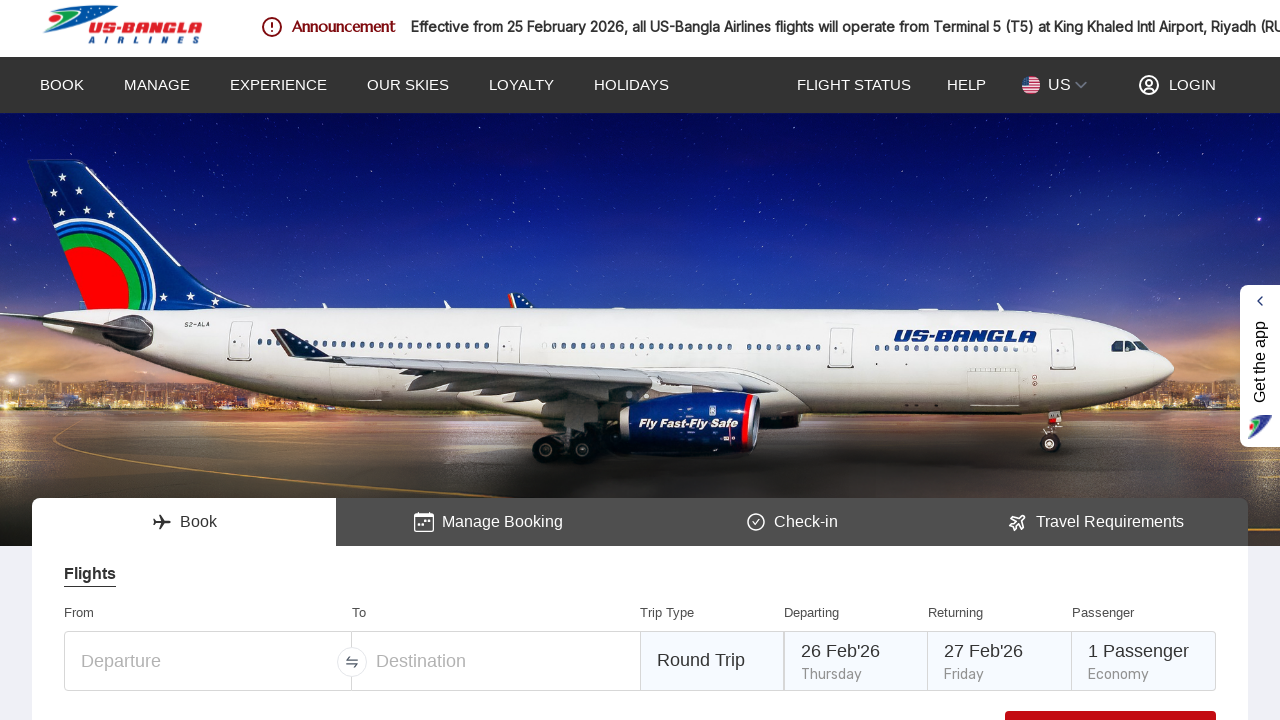

Waited 5 seconds for page to load
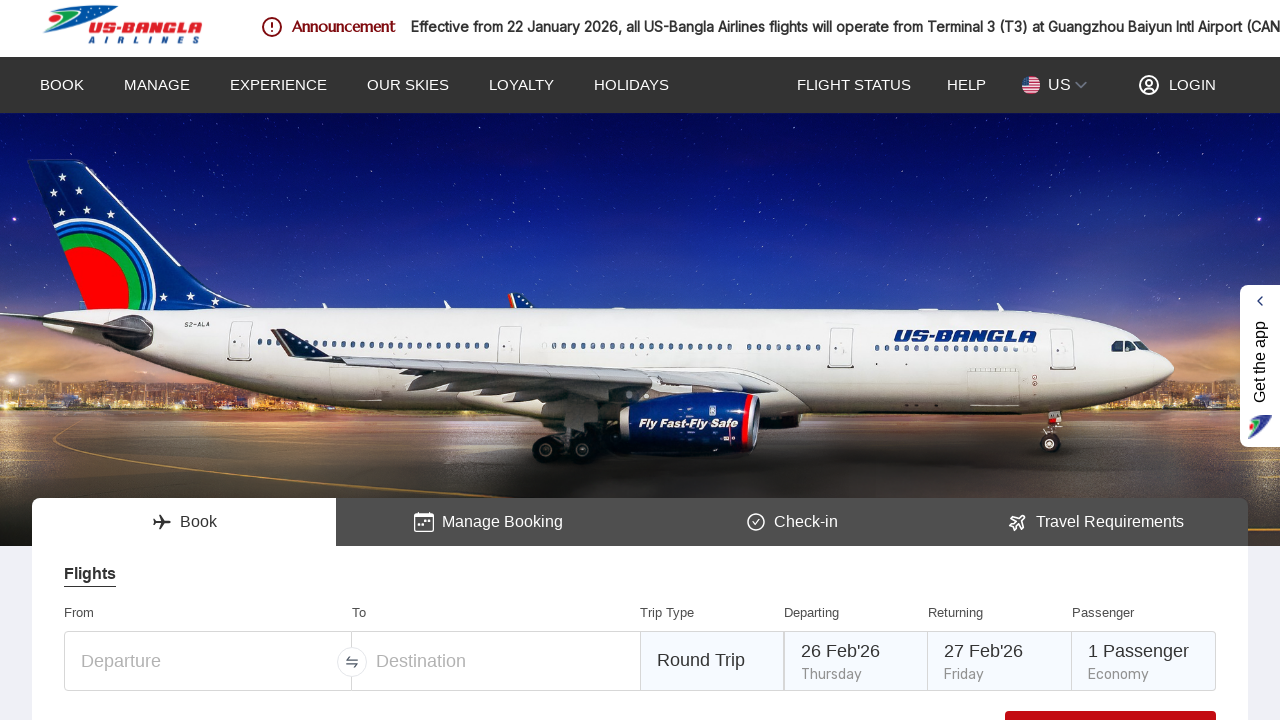

Located Search Flights button using XPath
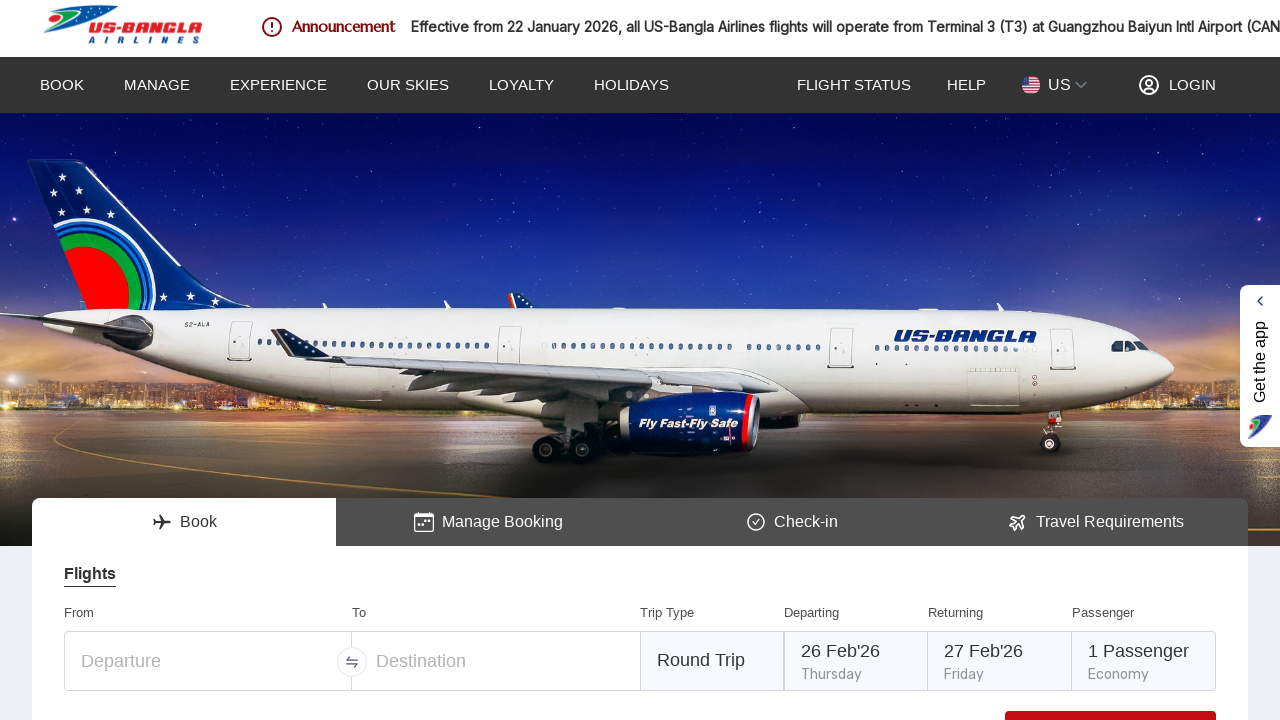

Checked if Search Flights button is enabled
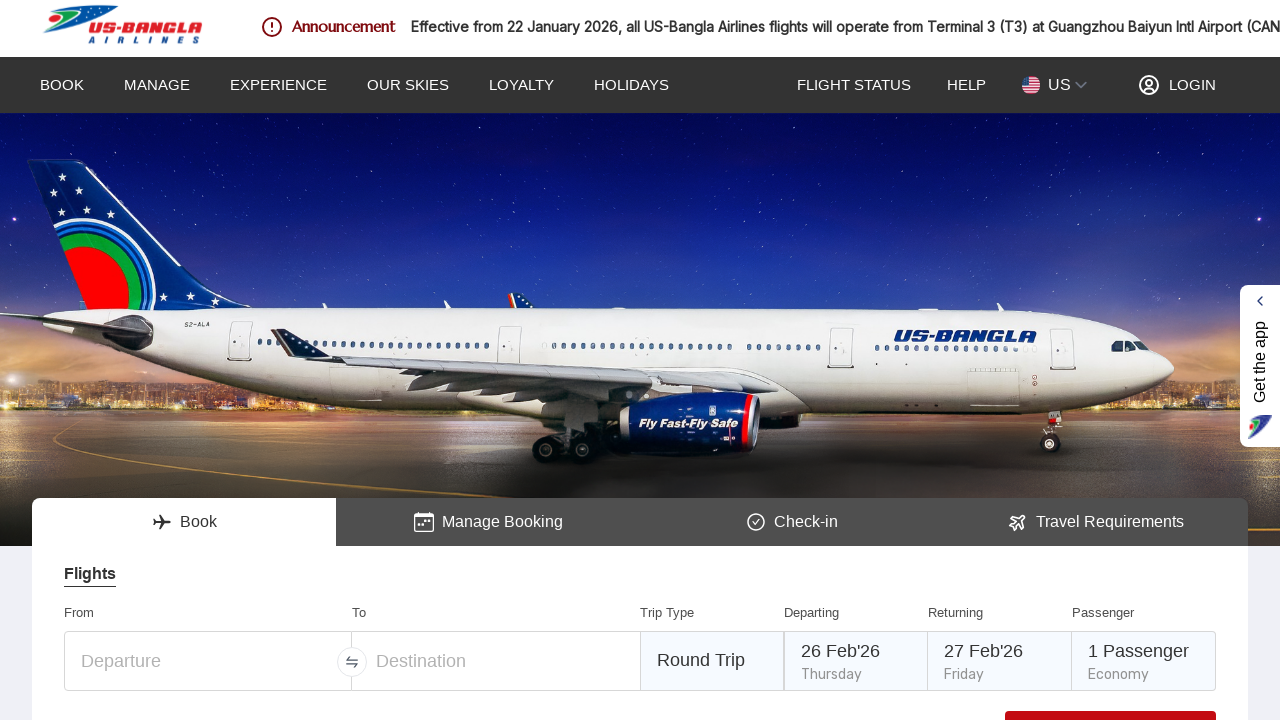

Search Button is Displayed - test passed
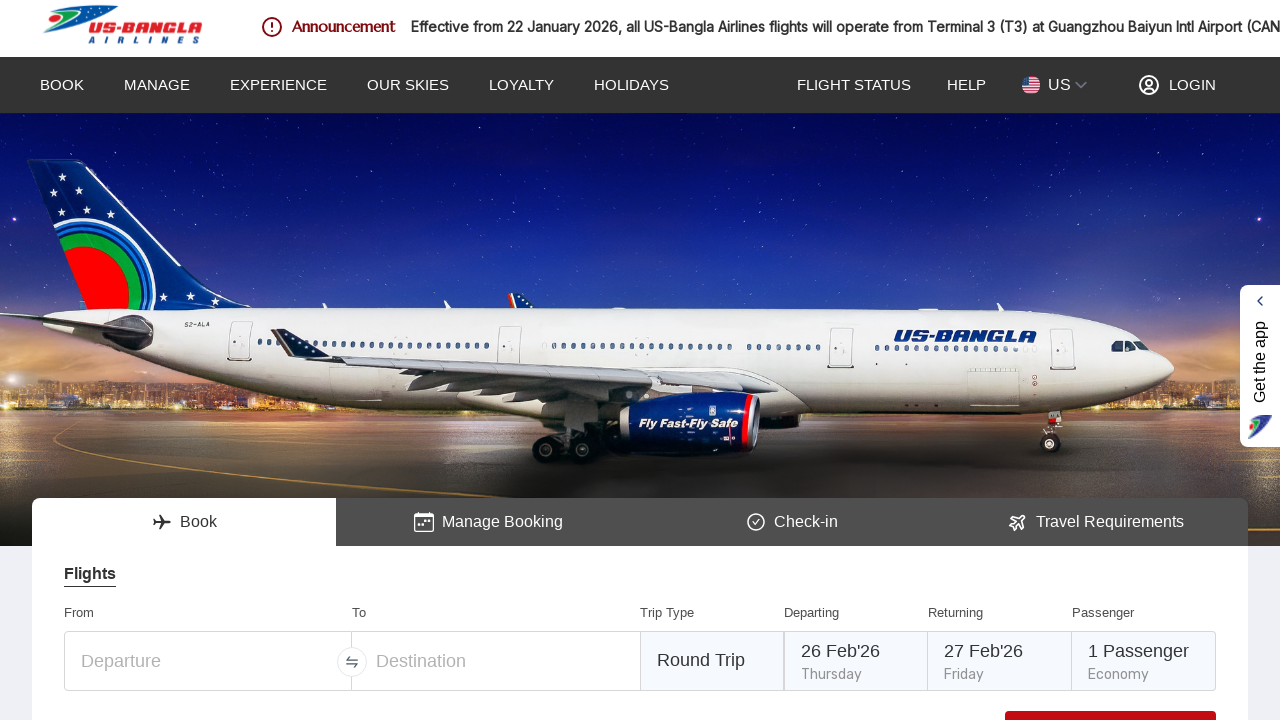

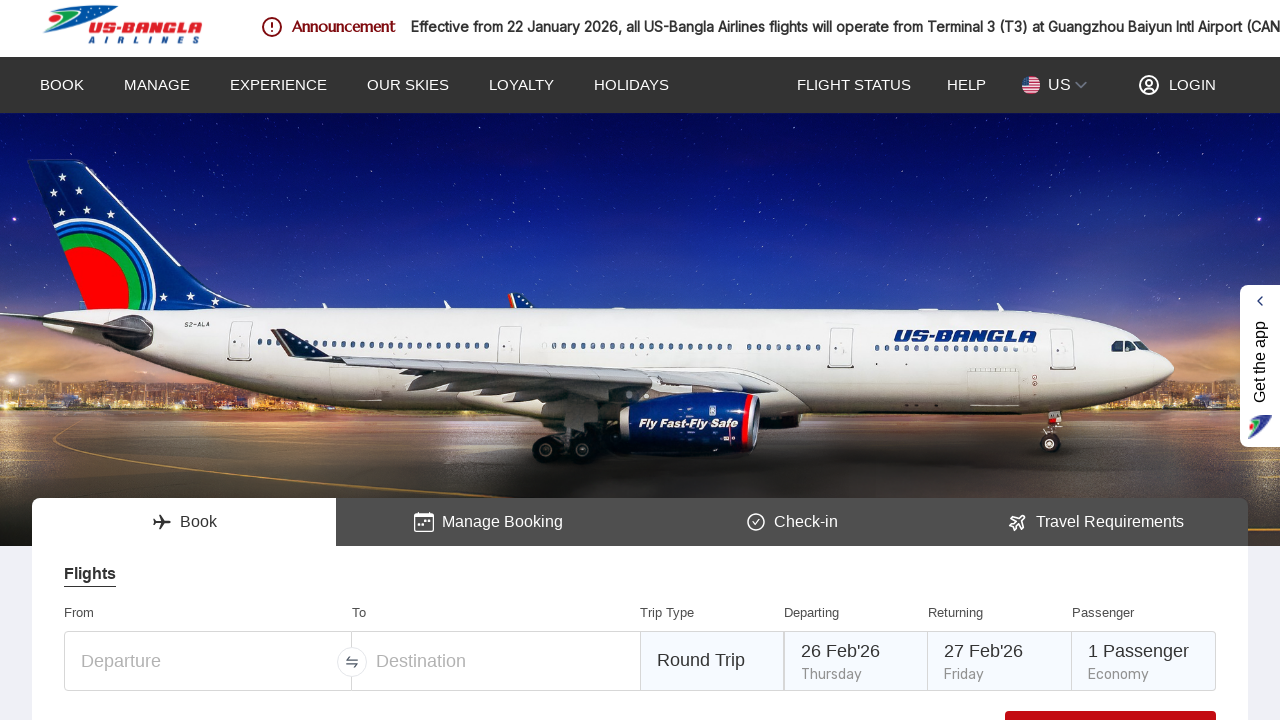